Tests the search functionality on webdriver.io by clicking the search button, entering a search query "get", clicking the first search result, and verifying the resulting URL contains the search term.

Starting URL: https://webdriver.io/

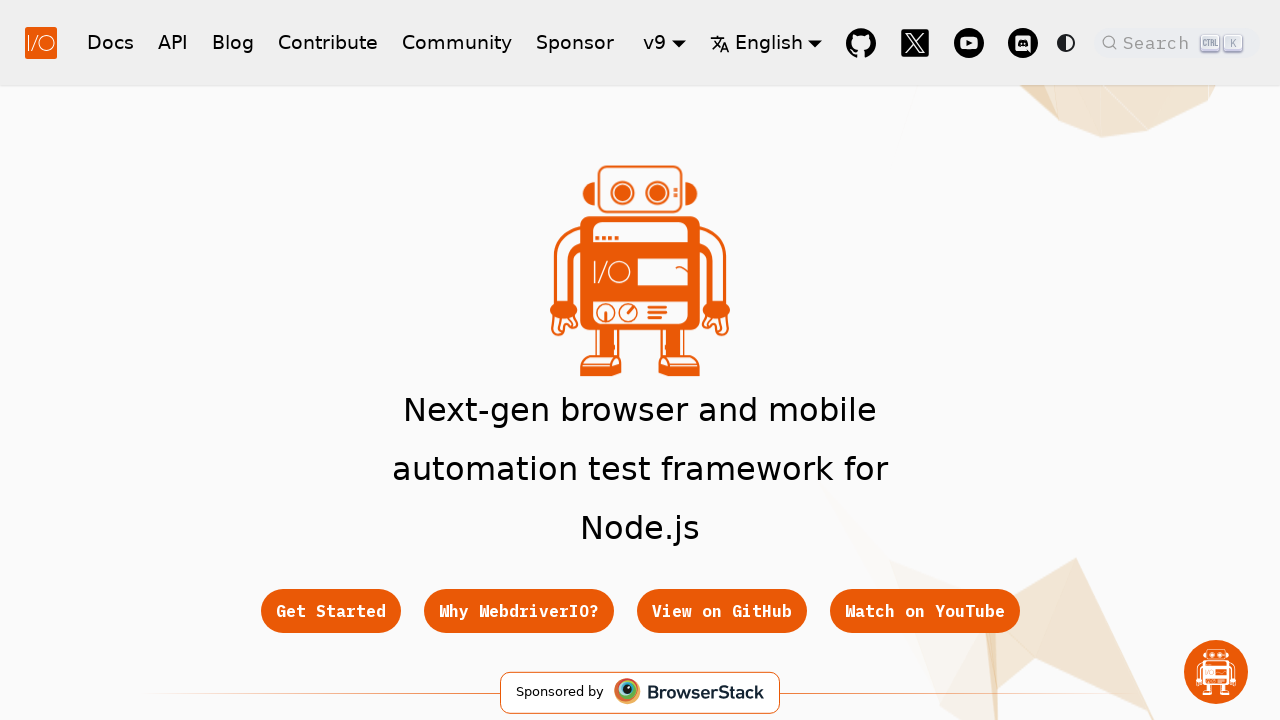

Clicked search button in header at (1177, 42) on button.DocSearch
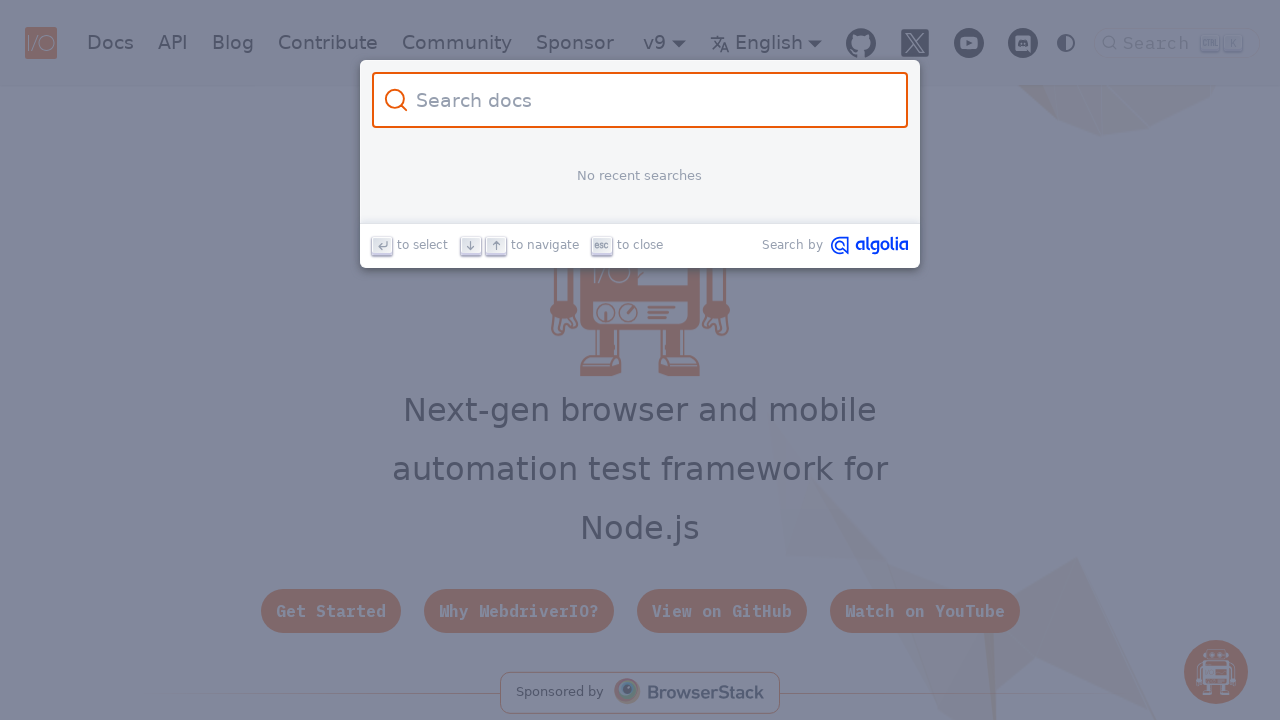

Search modal appeared with input field
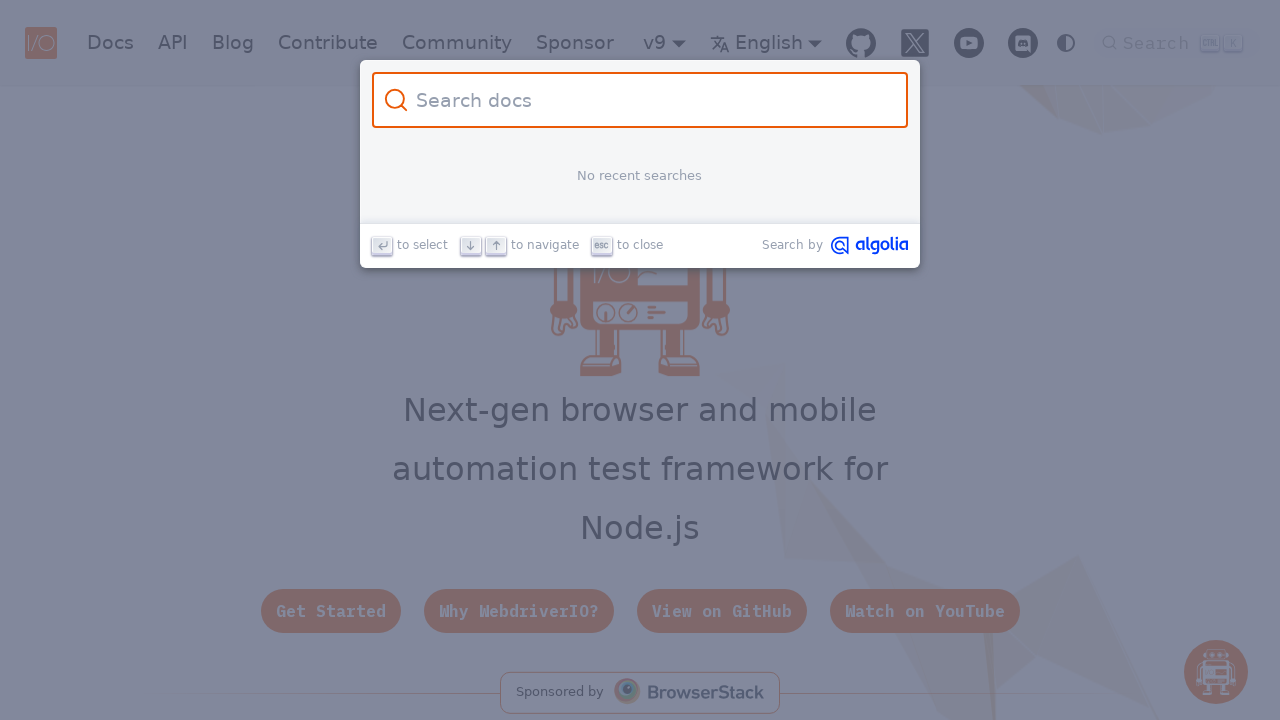

Entered search query 'get' in search field on .DocSearch-Input
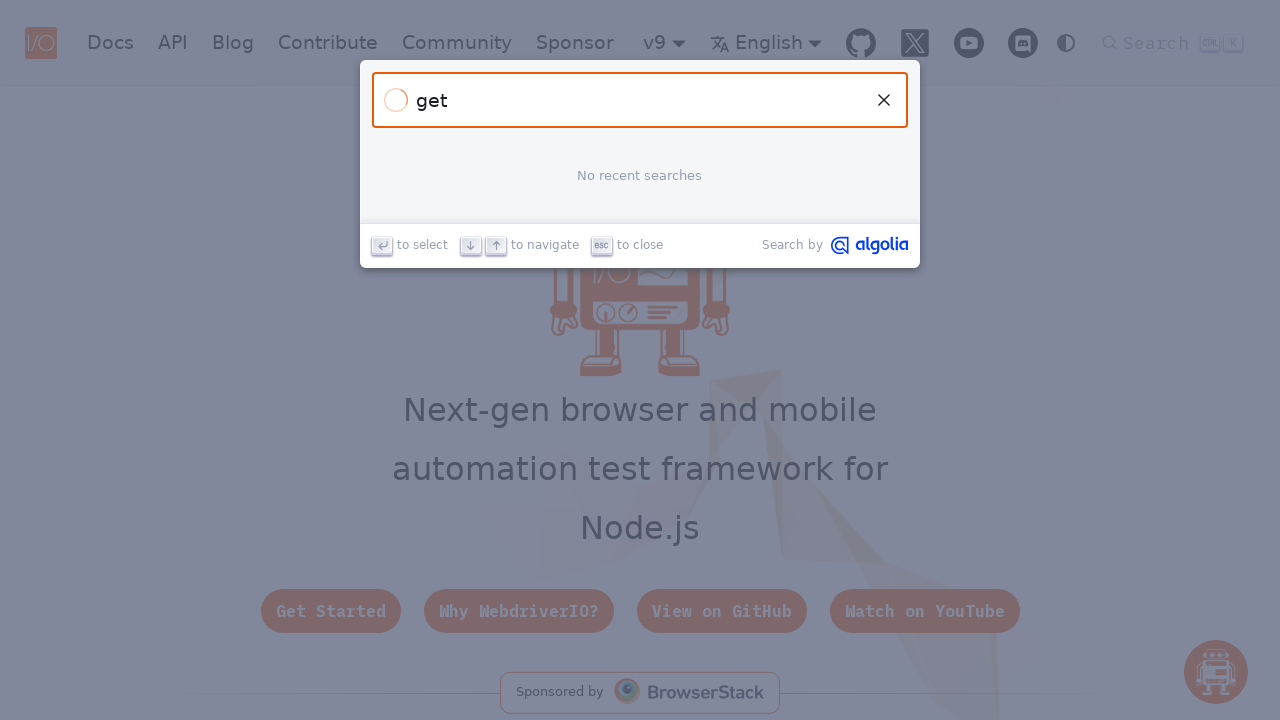

Search results loaded
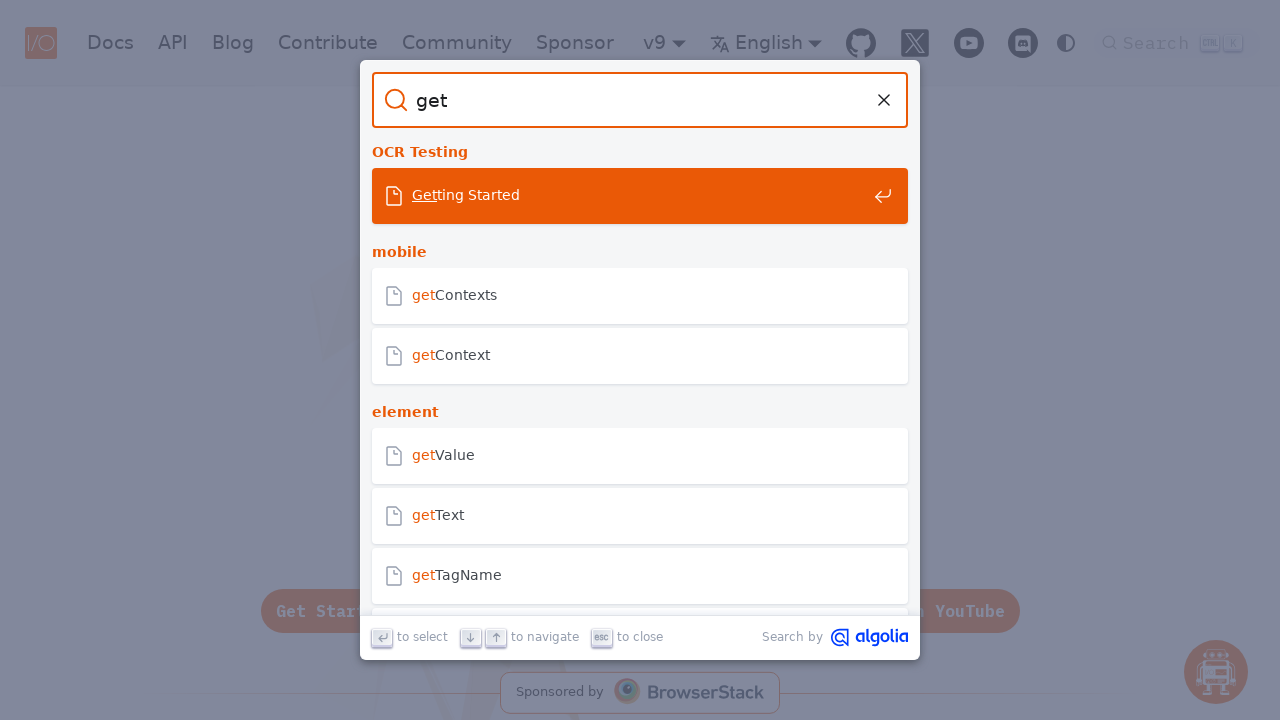

Clicked first search result at (640, 196) on .DocSearch-Hit:first-child a
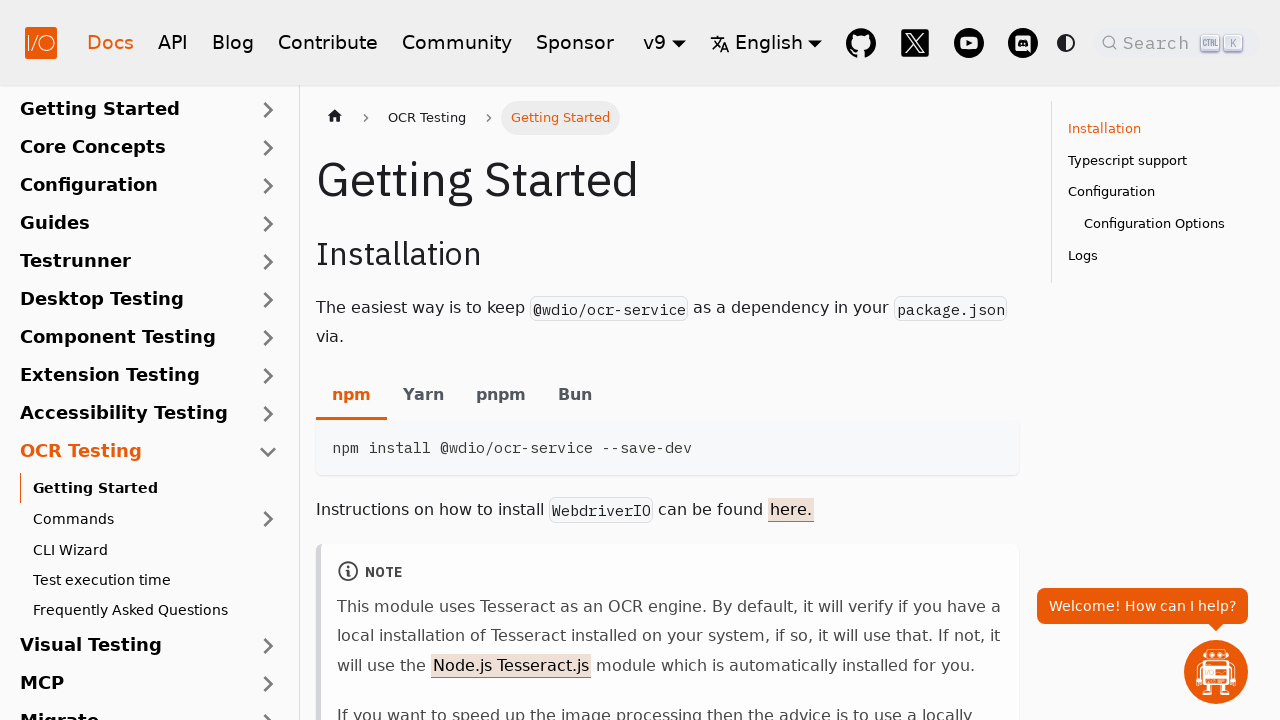

Page loaded after clicking search result
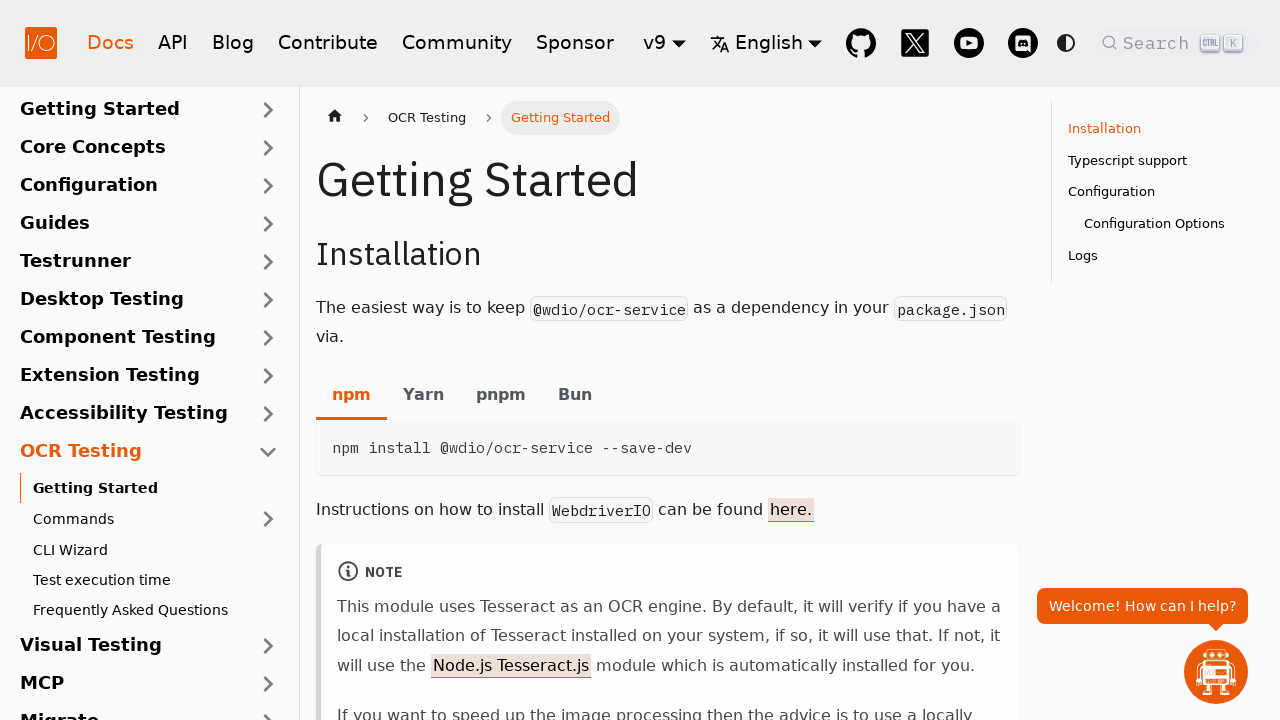

Verified URL contains 'get': https://webdriver.io/docs/ocr-testing/getting-started/
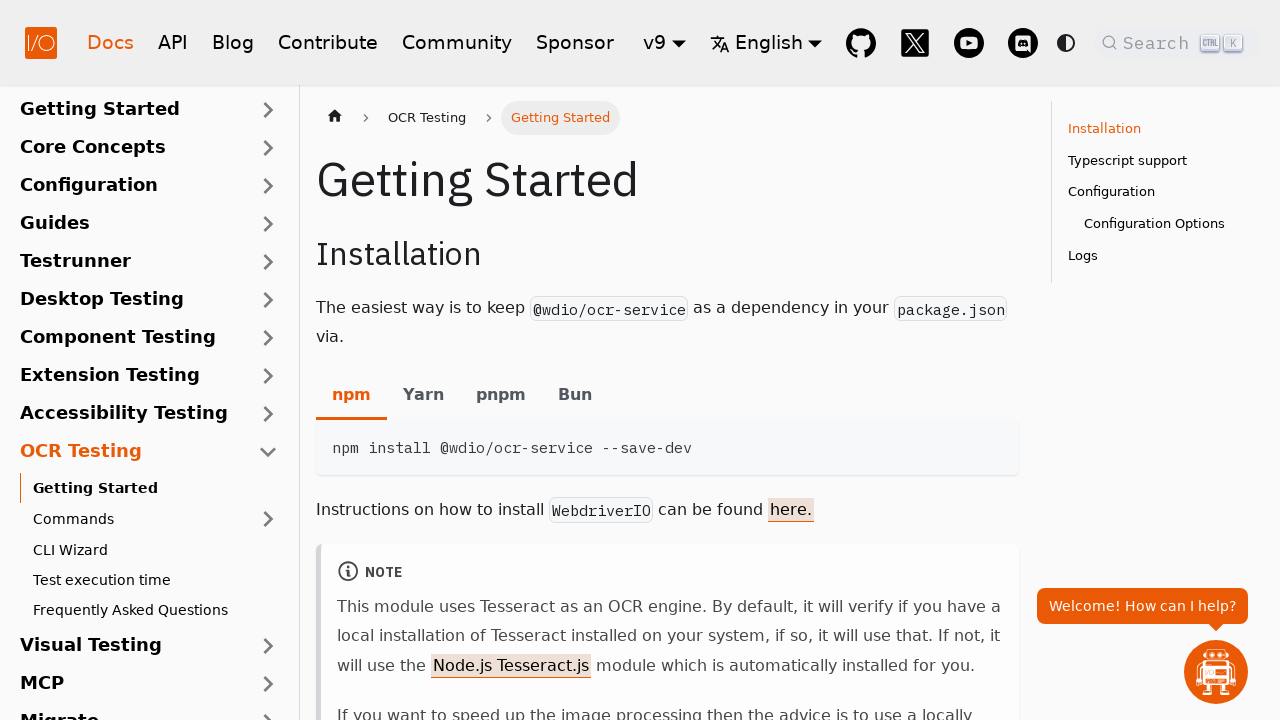

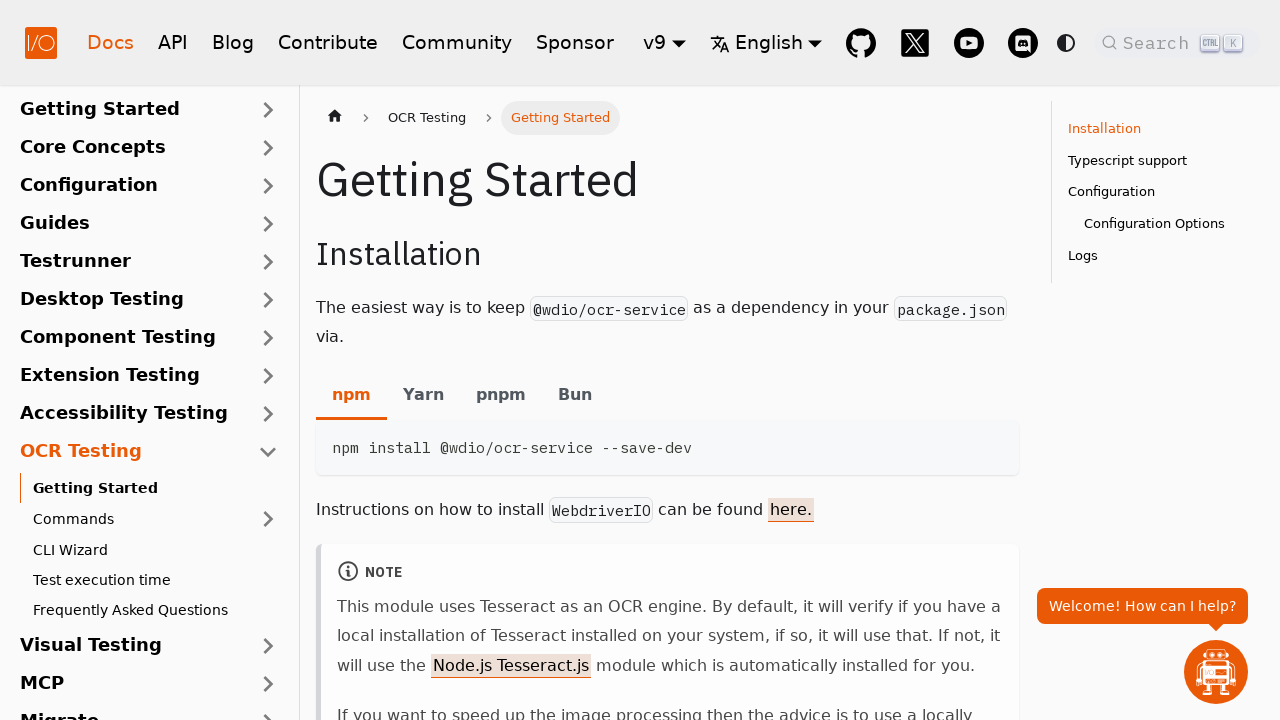